Checks all checkboxes on the page

Starting URL: https://codenboxautomationlab.com/practice/

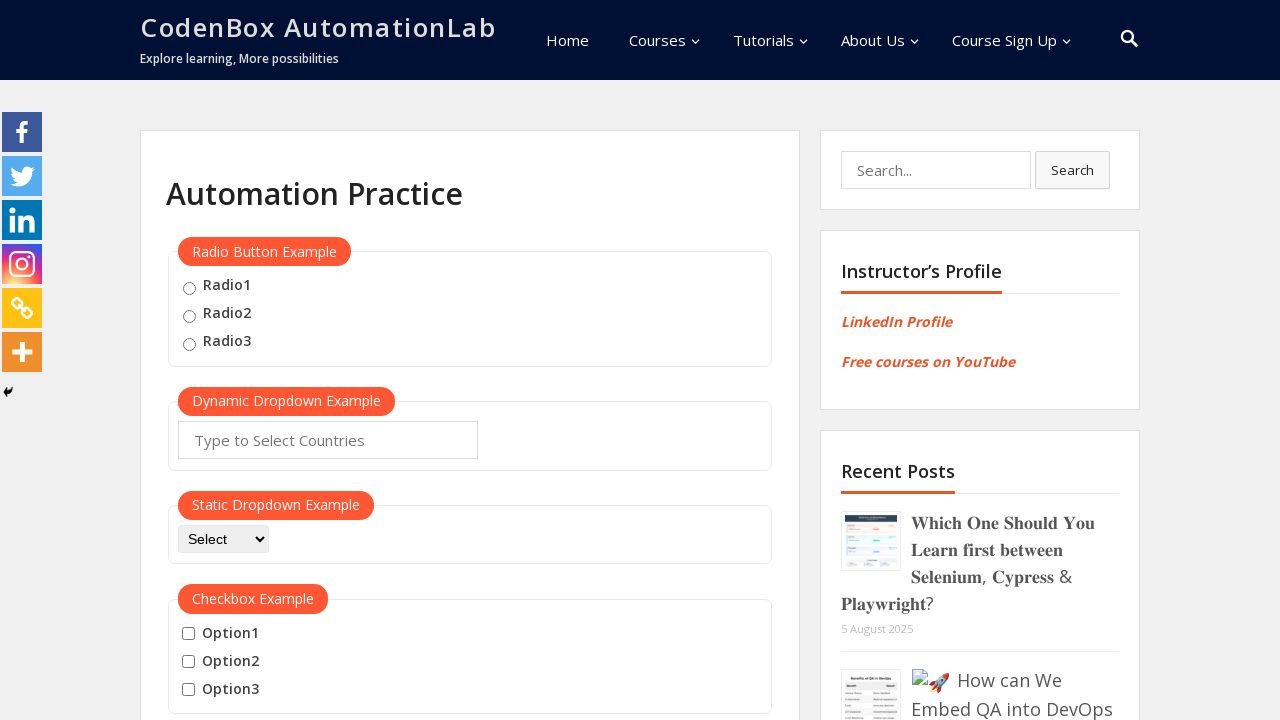

Located all checkboxes on the page
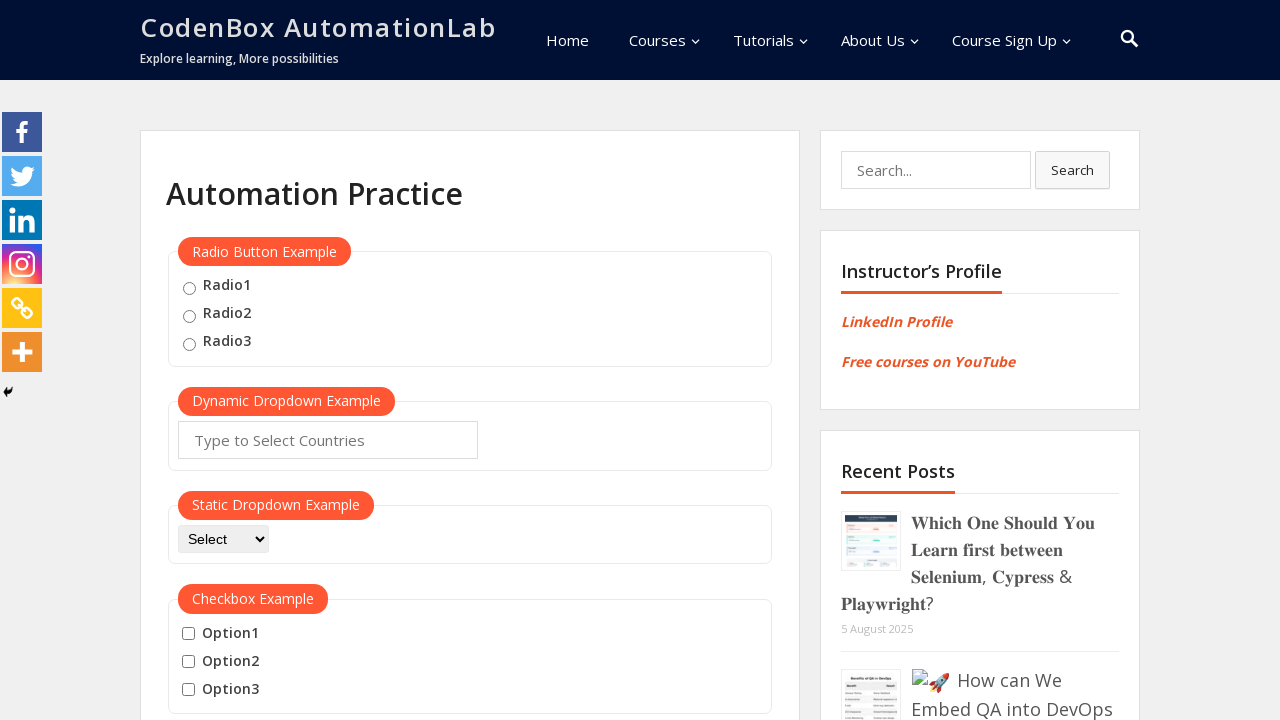

Clicked a checkbox at (188, 634) on input[type='checkbox'] >> nth=0
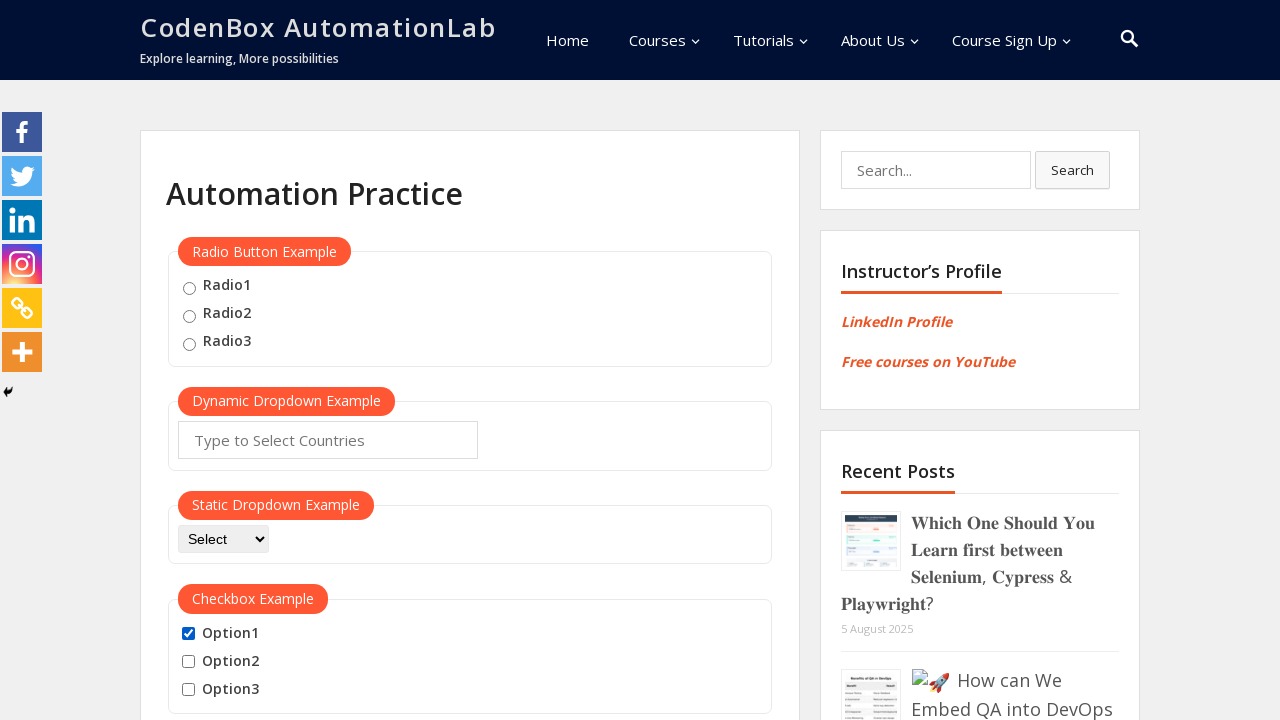

Clicked a checkbox at (188, 662) on input[type='checkbox'] >> nth=1
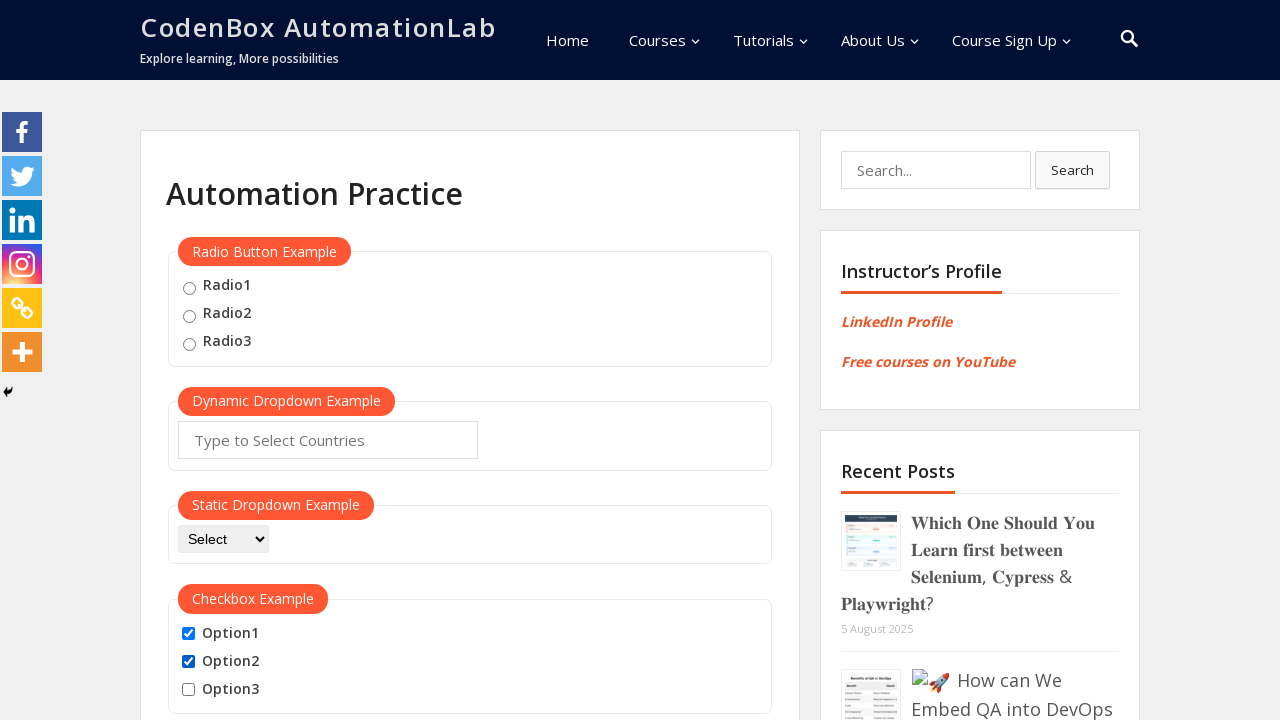

Clicked a checkbox at (188, 690) on input[type='checkbox'] >> nth=2
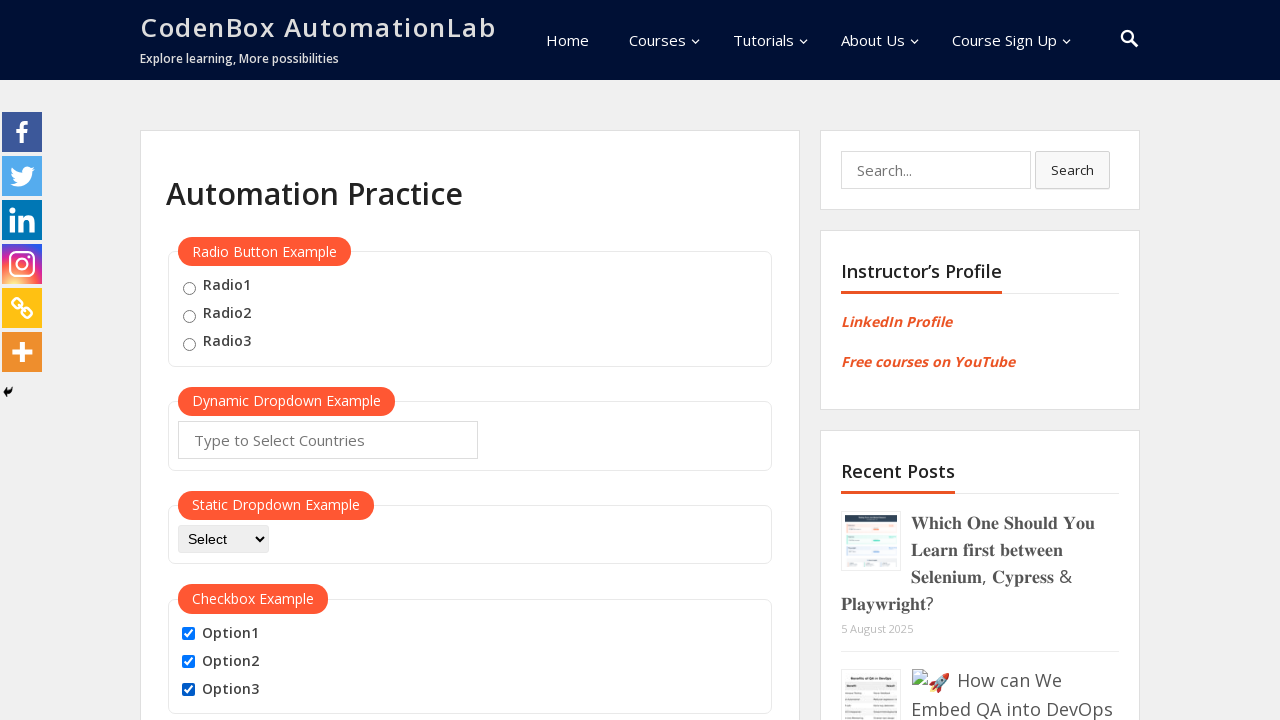

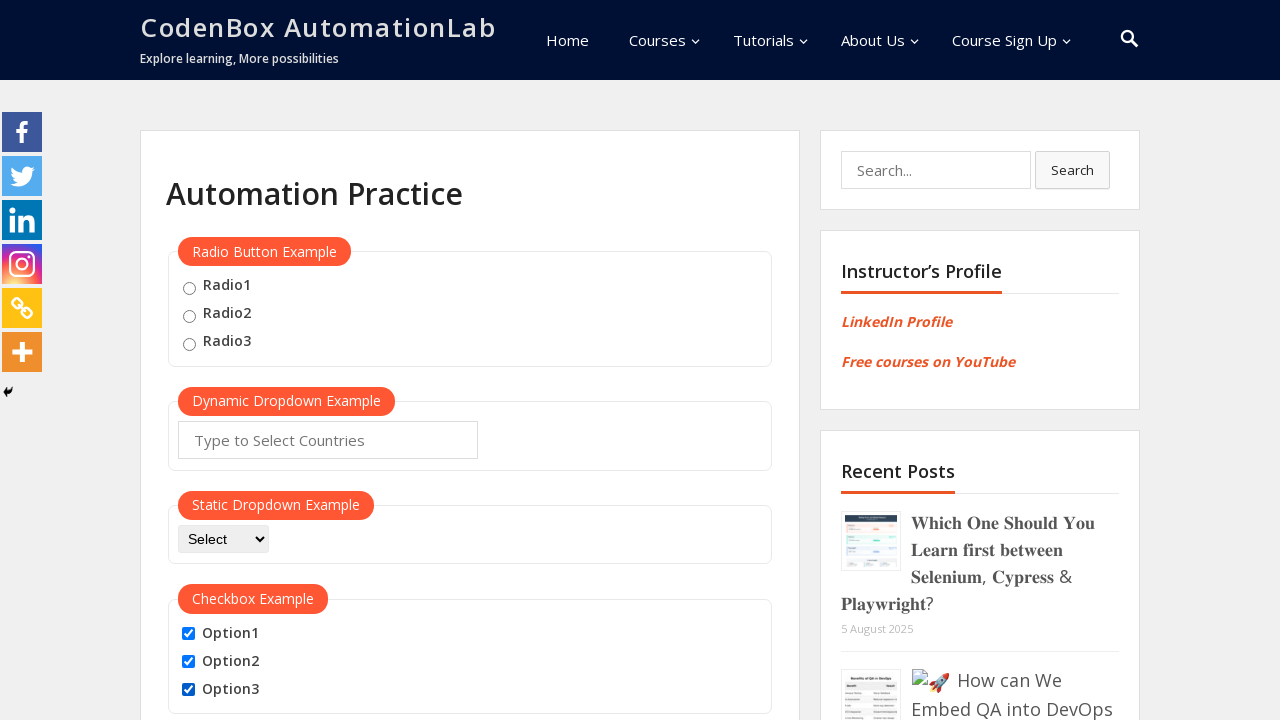